Tests a practice registration form by filling in personal details (name, email, gender, phone), selecting date of birth from dropdowns, and toggling hobby checkboxes.

Starting URL: https://demoqa.com/automation-practice-form

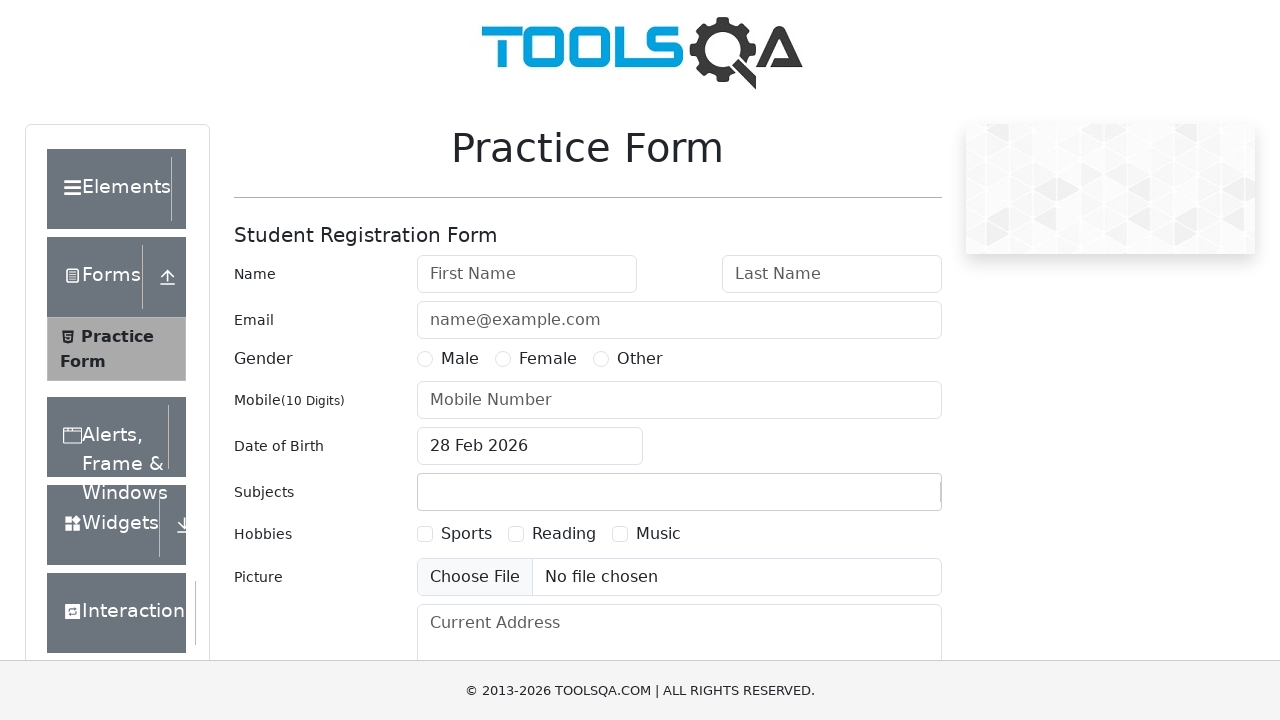

Filled first name field with 'kani' on input#firstName
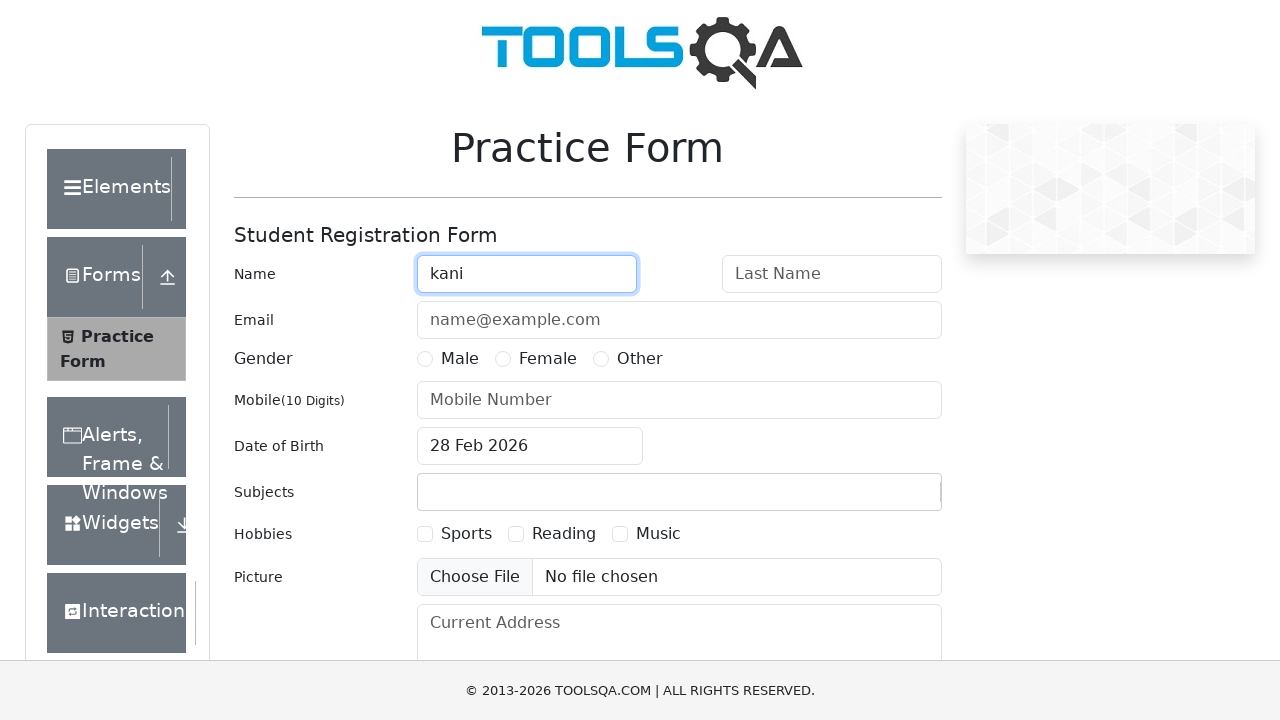

Filled last name field with 'mozhi' on input#lastName
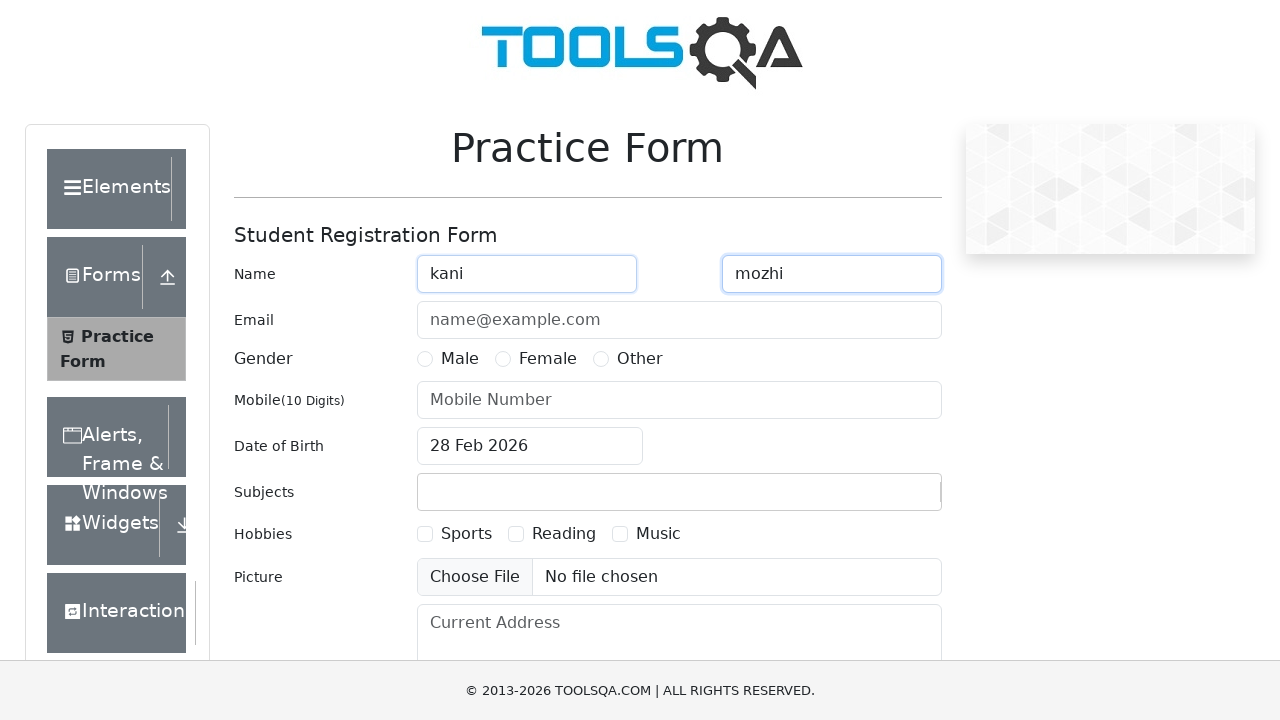

Filled email field with 'kanibalaji16@gmail.com' on input#userEmail
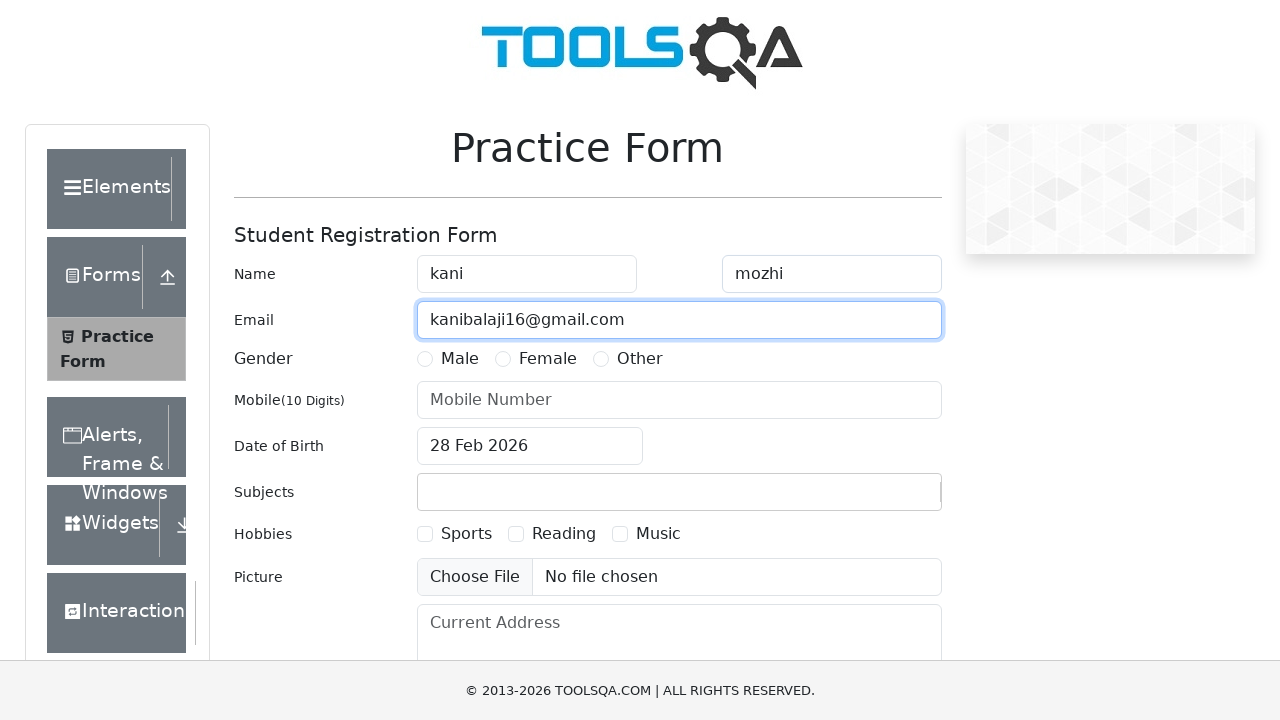

Selected 'Female' gender radio button at (548, 359) on label:has-text('Female')
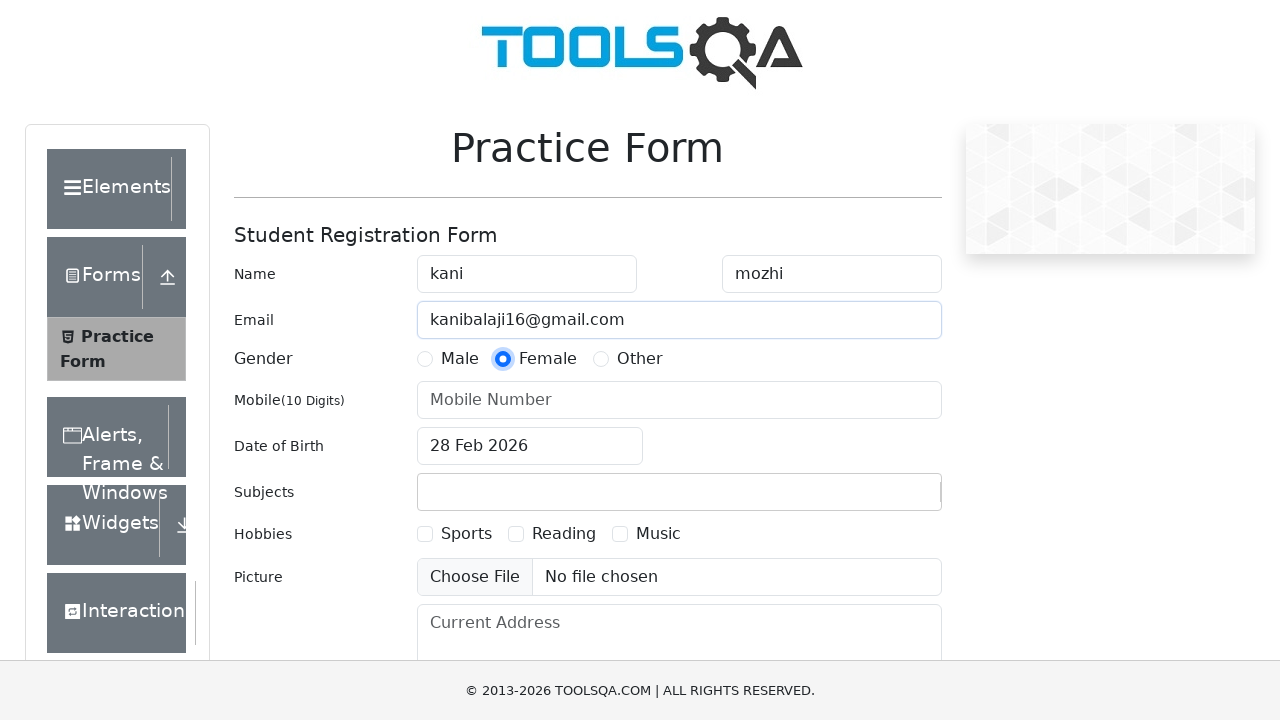

Filled mobile number field with '8610913730' on input#userNumber
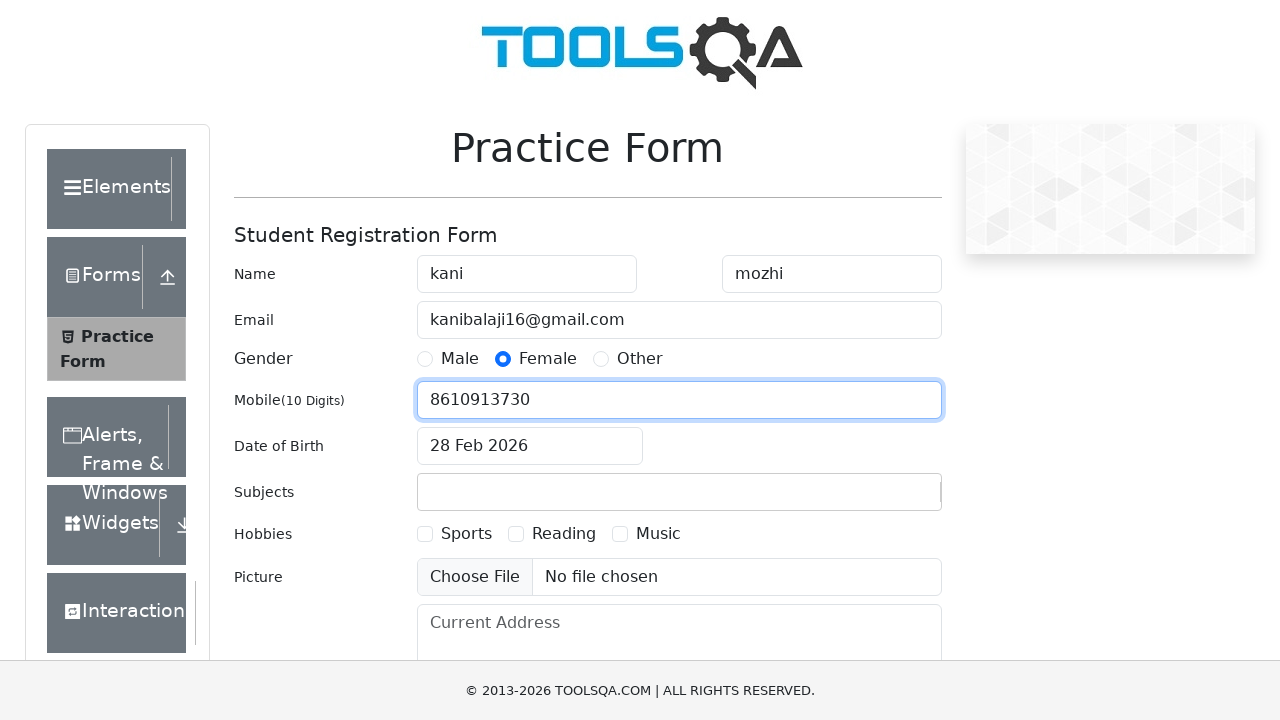

Clicked date of birth input to open date picker at (530, 446) on input#dateOfBirthInput
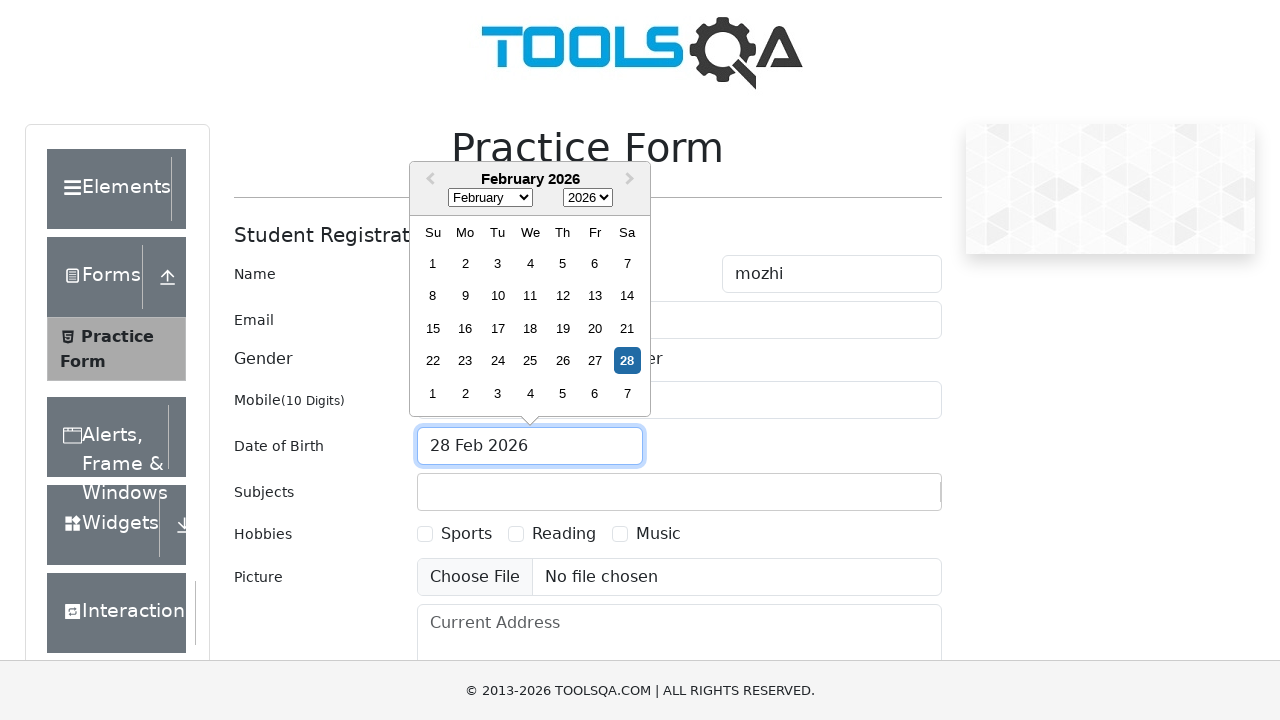

Selected 'December' from month dropdown on .react-datepicker__month-select
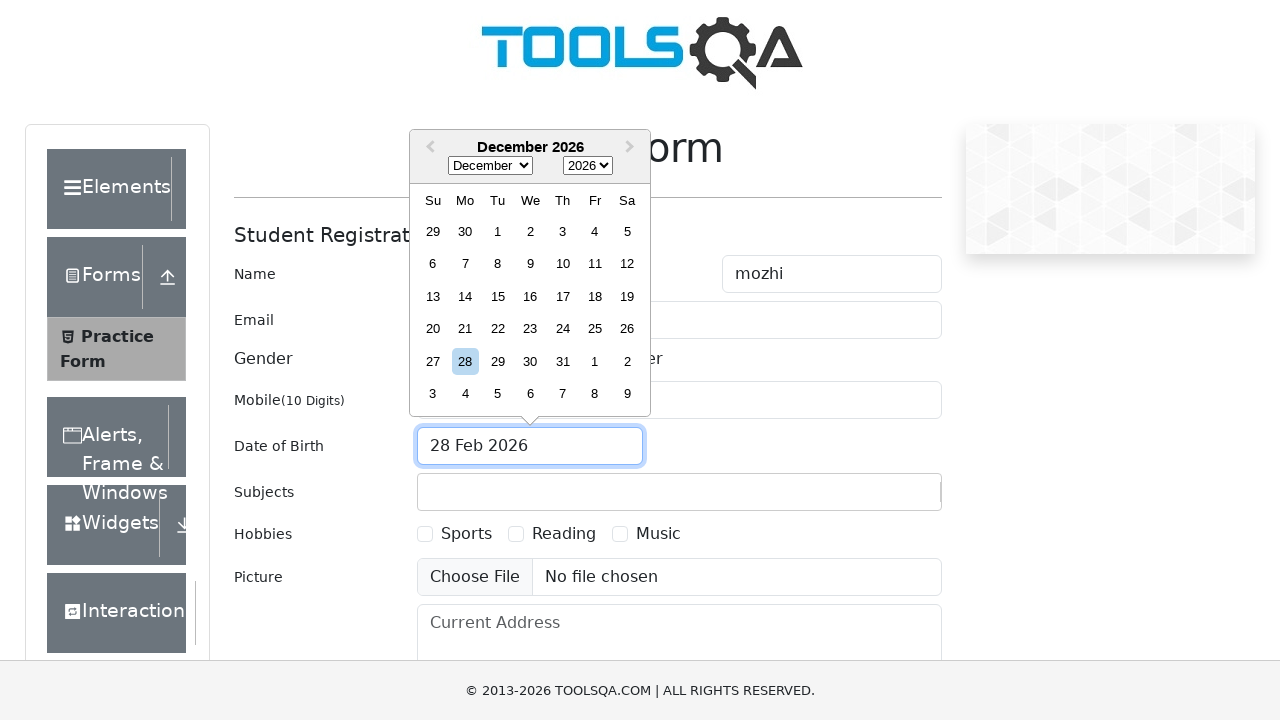

Selected '1995' from year dropdown on .react-datepicker__year-select
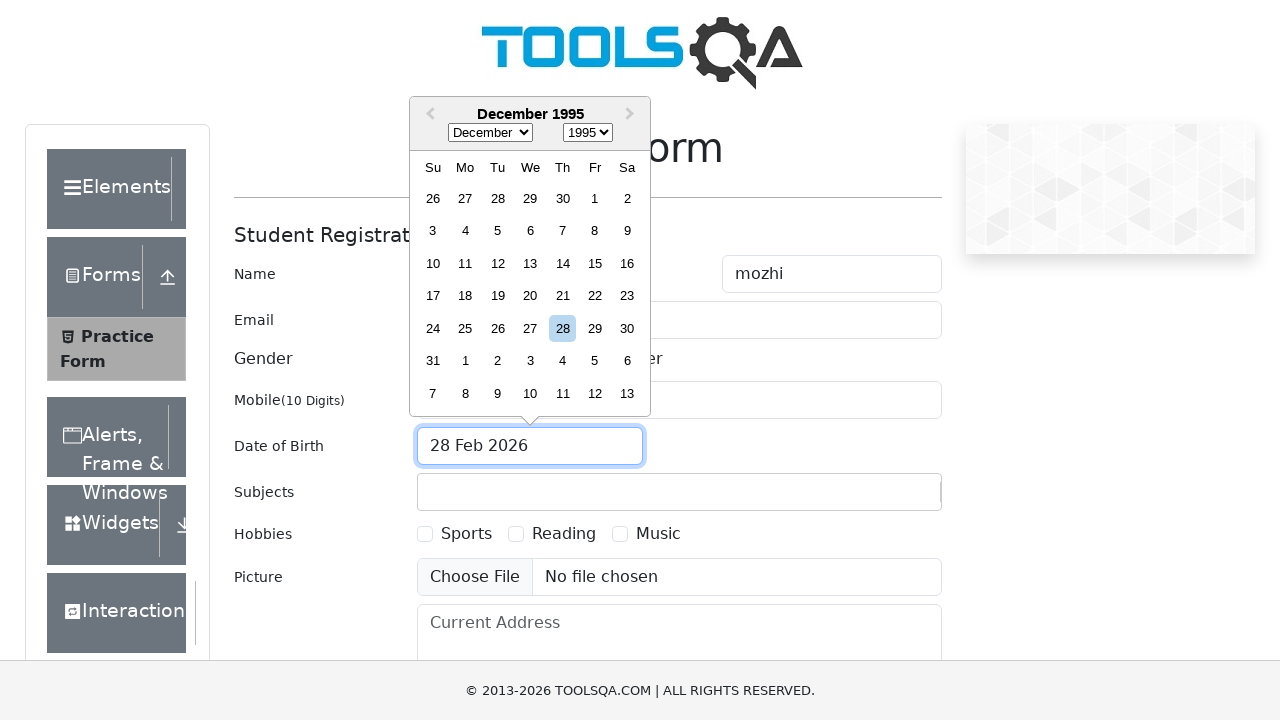

Selected day 15 from date picker calendar at (595, 263) on .react-datepicker__day--015:not(.react-datepicker__day--outside-month)
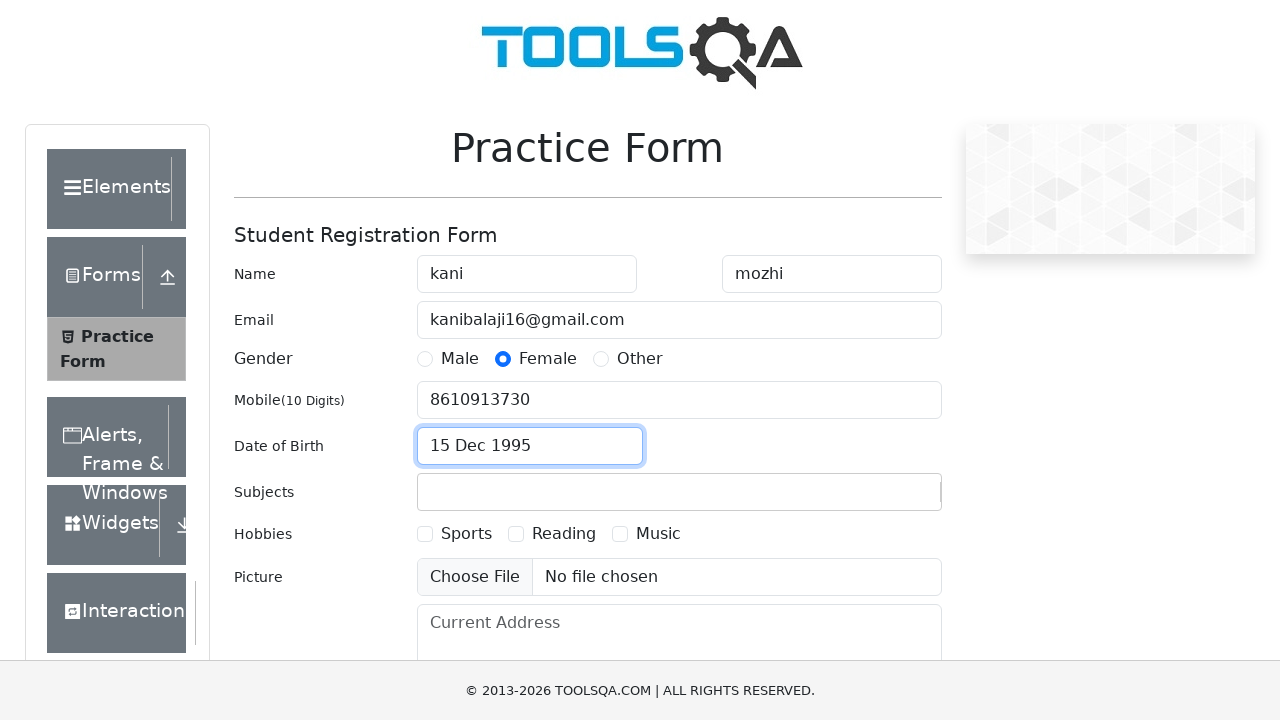

Toggled 'Music' hobby checkbox on at (658, 534) on label:has-text('Music')
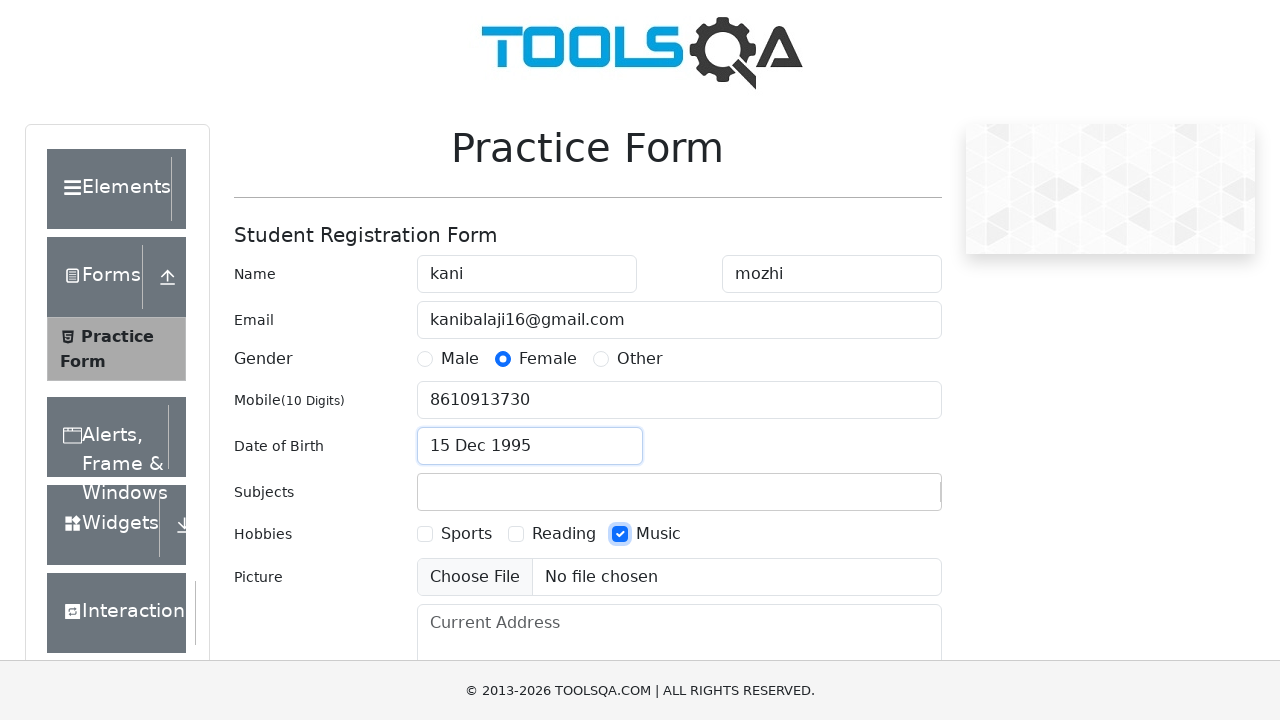

Toggled 'Sports' hobby checkbox on at (466, 534) on label:has-text('Sports')
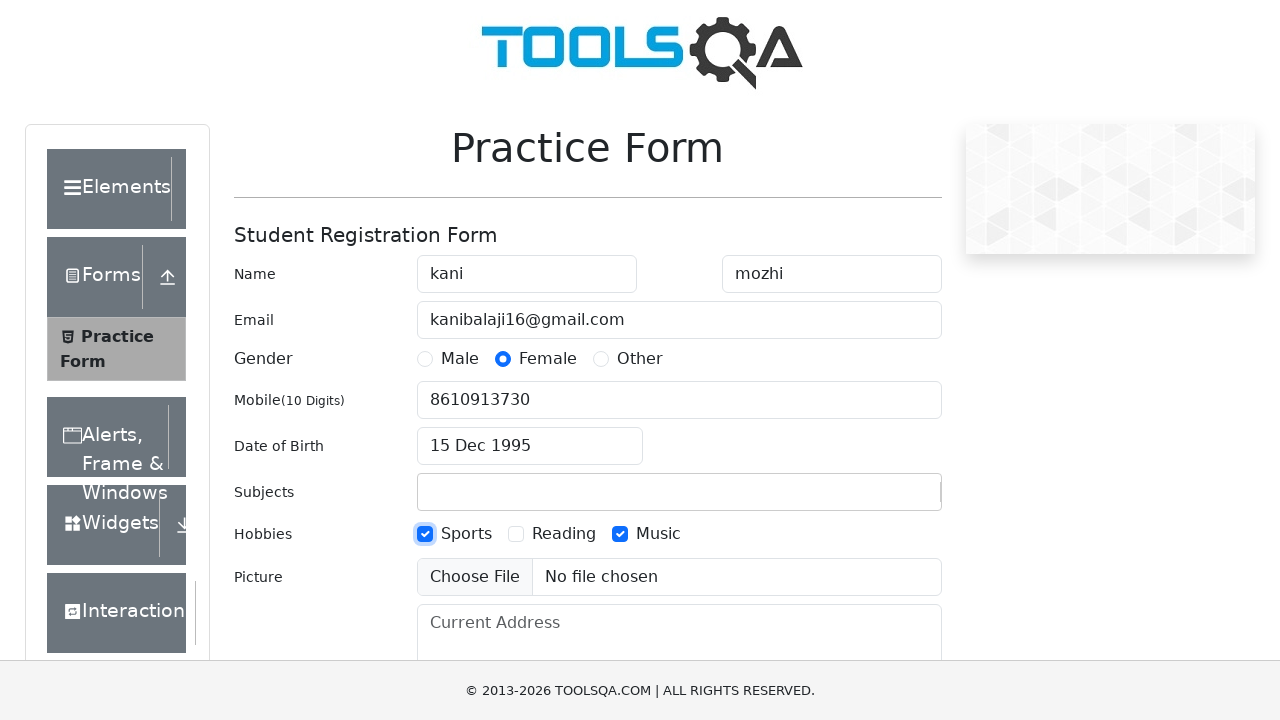

Toggled 'Sports' hobby checkbox off at (466, 534) on label:has-text('Sports')
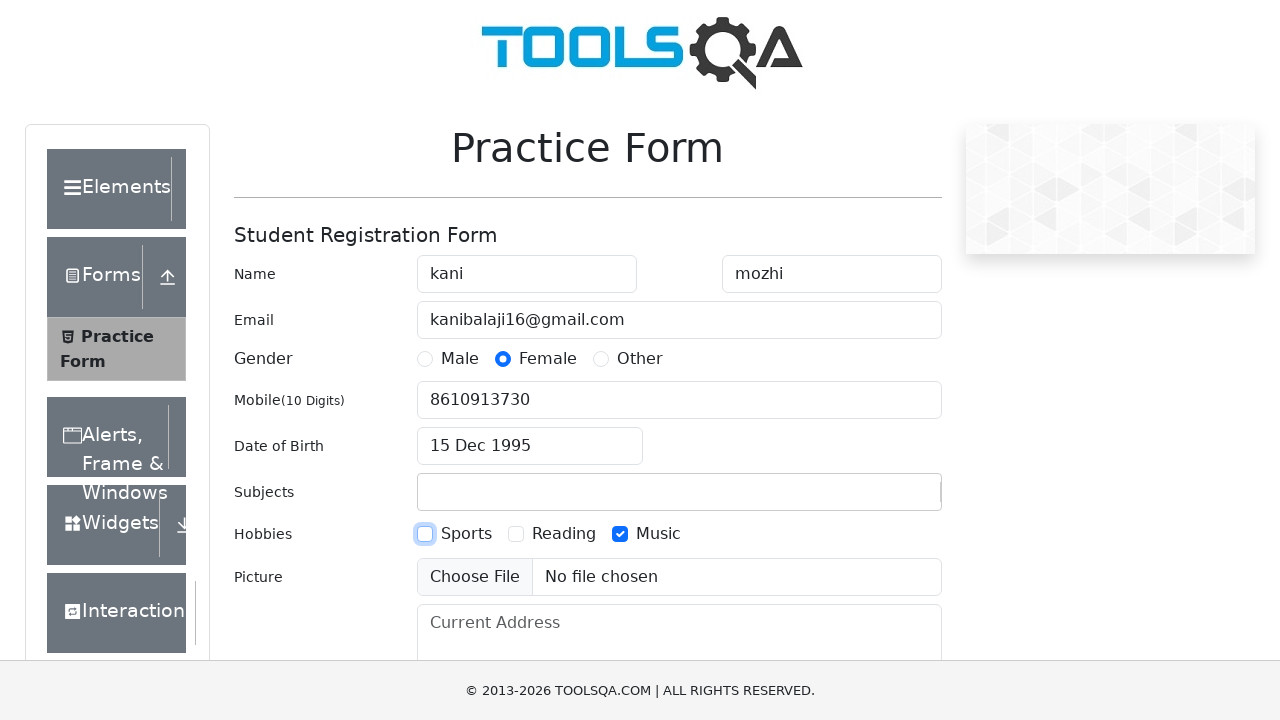

Filled current address field with 'no.153/55,old mambalam road,saidapet,chennai-15' on textarea#currentAddress
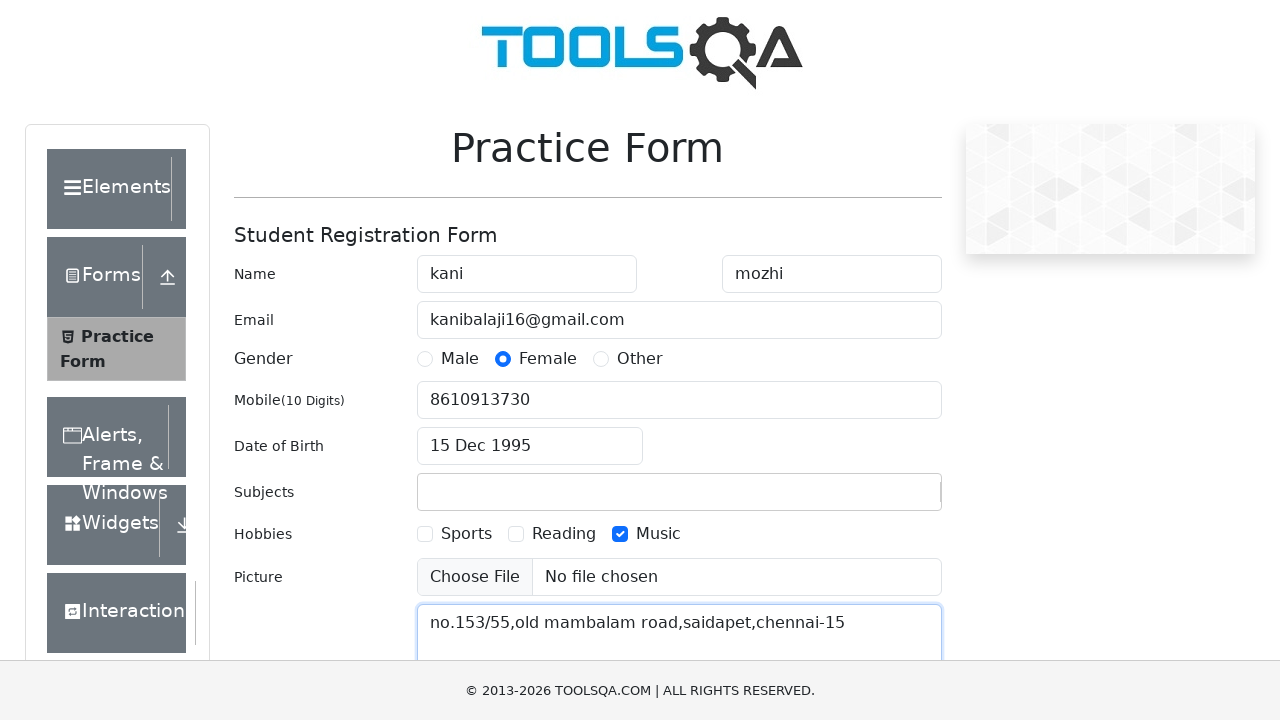

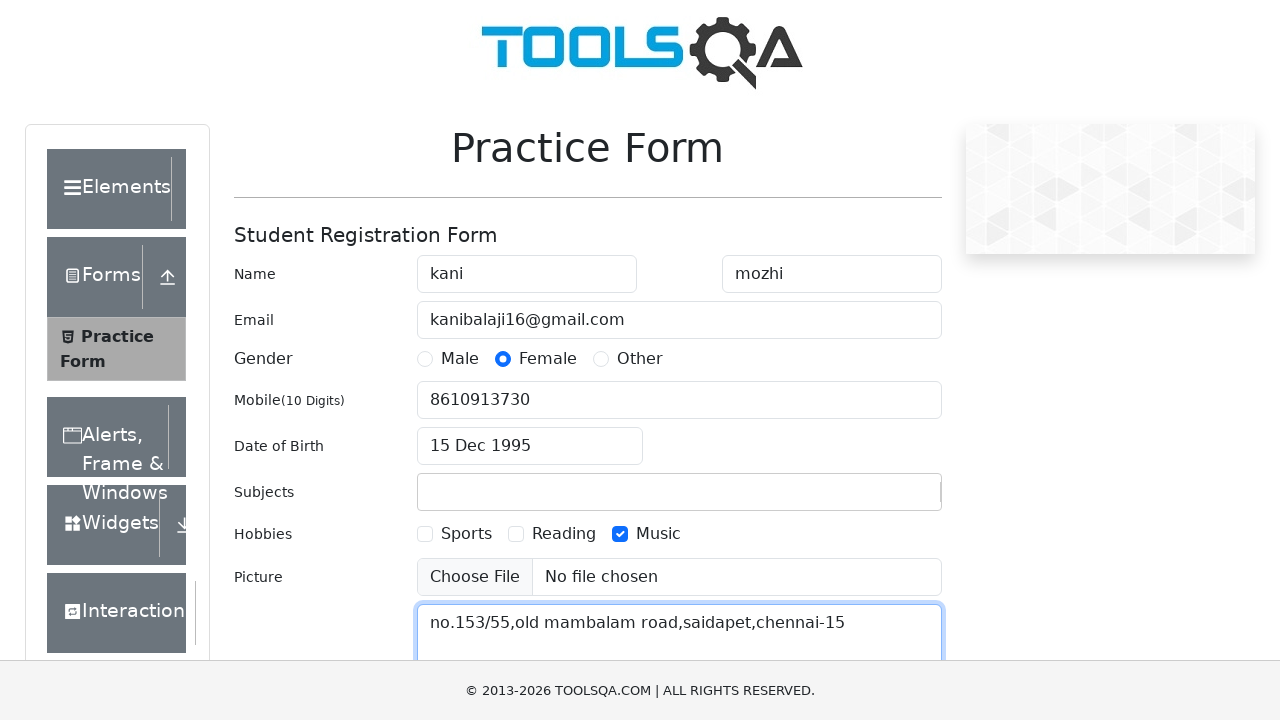